Tests the ITDog HTTP speed testing tool by entering a URL and triggering the speed test functionality, then waiting for results to appear.

Starting URL: https://www.itdog.cn/http/

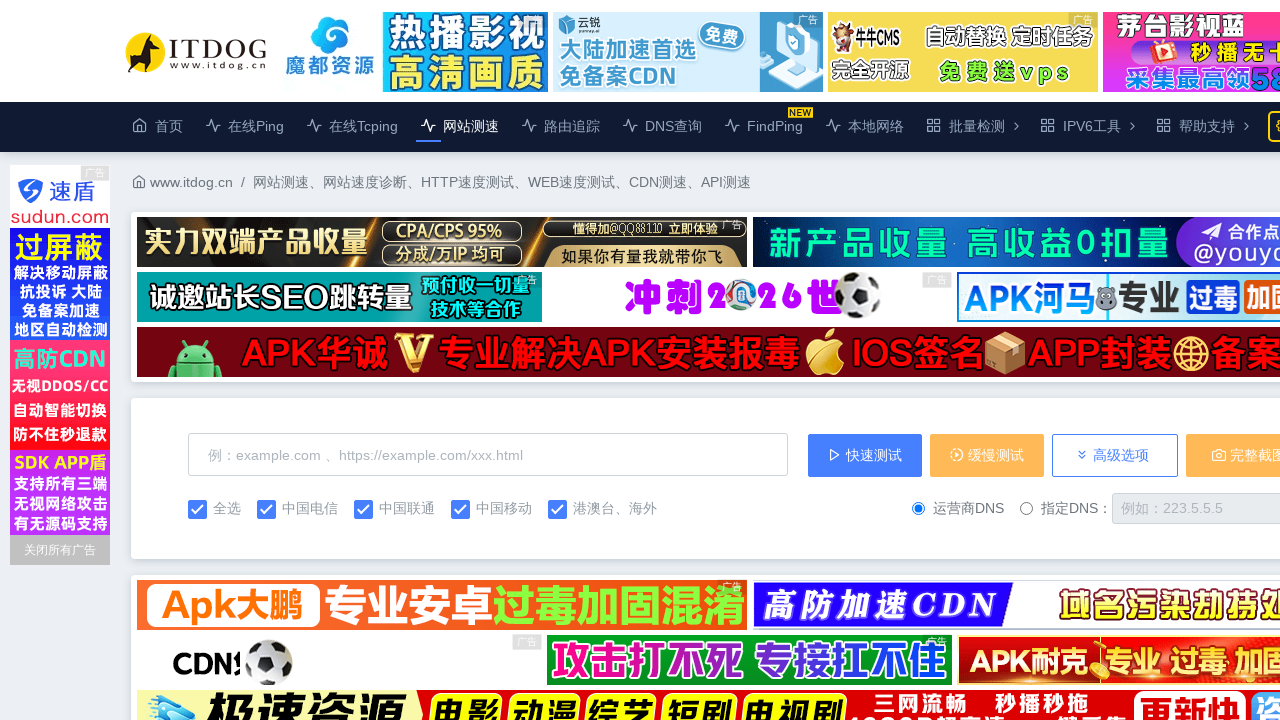

Waited for URL input field to be present
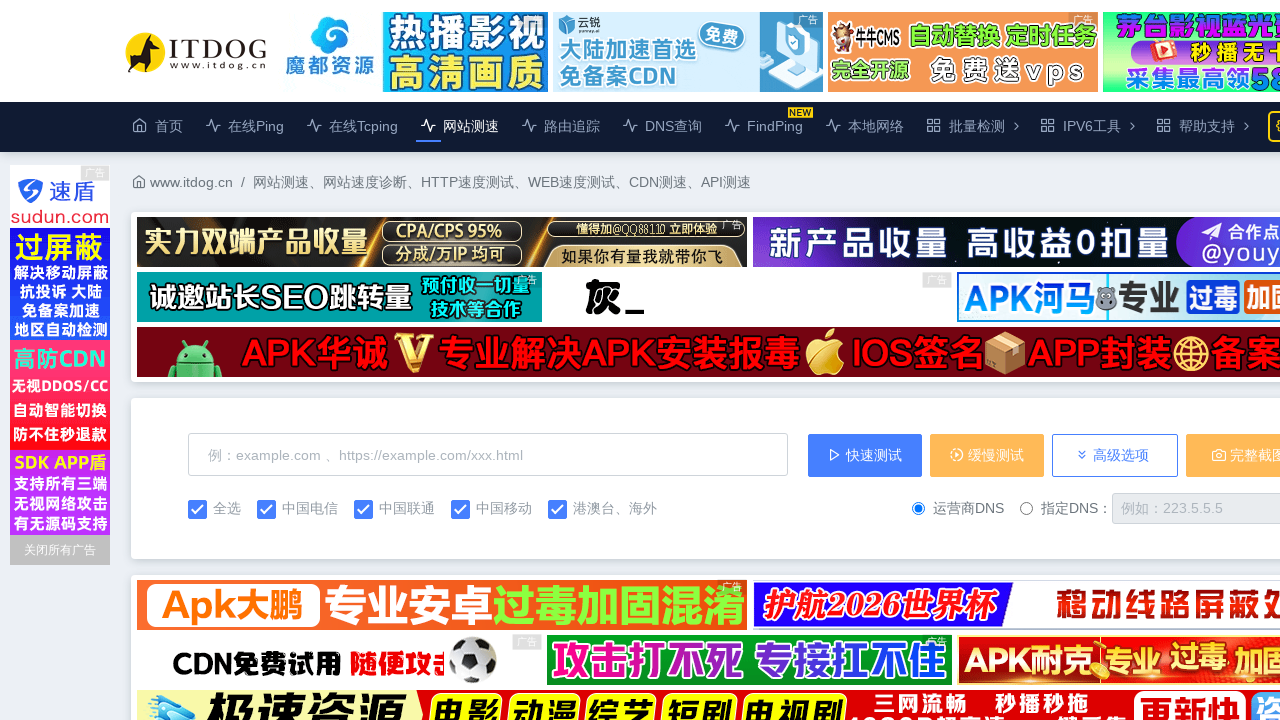

Filled URL input field with 'https://www.google.com' on #host
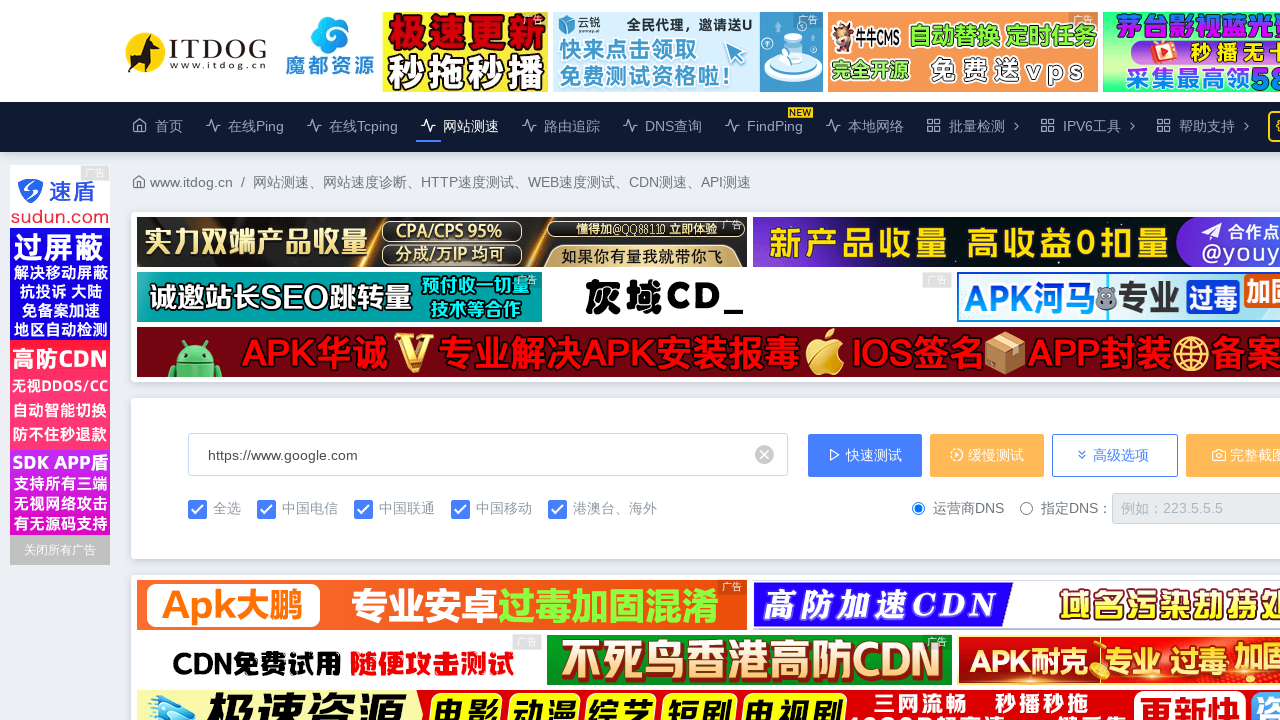

Triggered speed test with check_form('fast') function
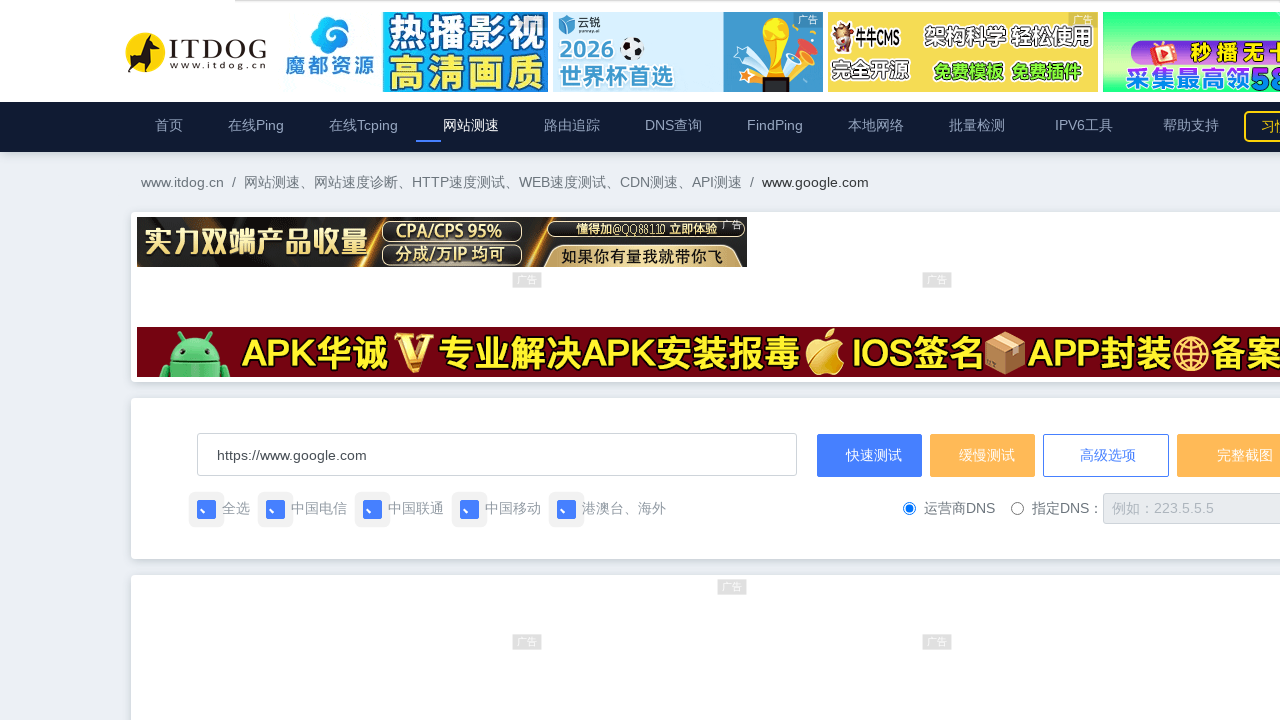

Waited 10 seconds for speed test to complete
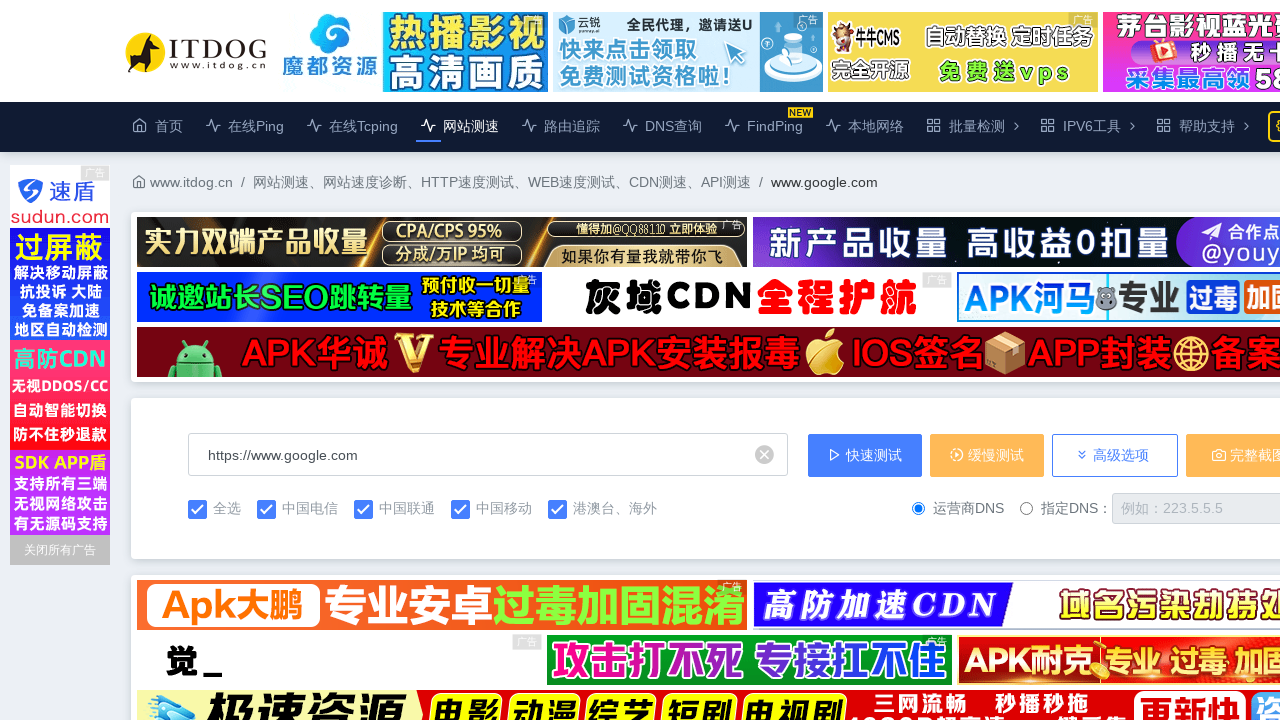

Speed test results appeared in #return_info element
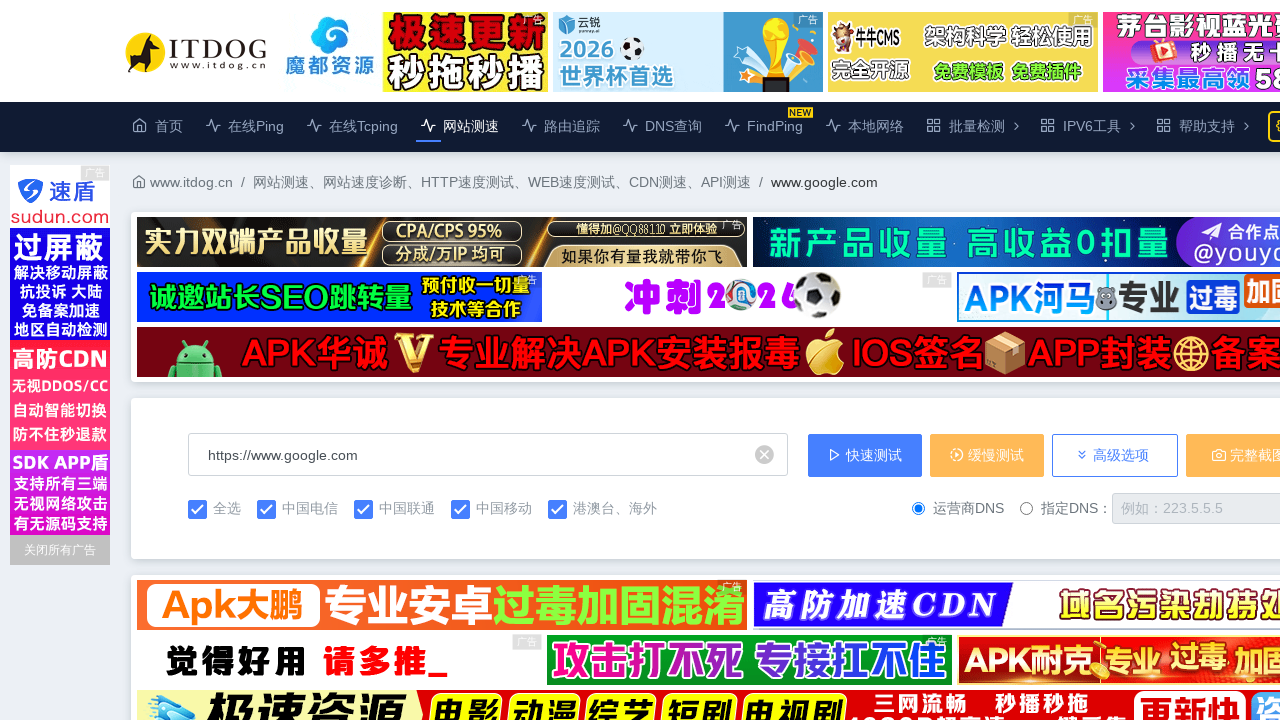

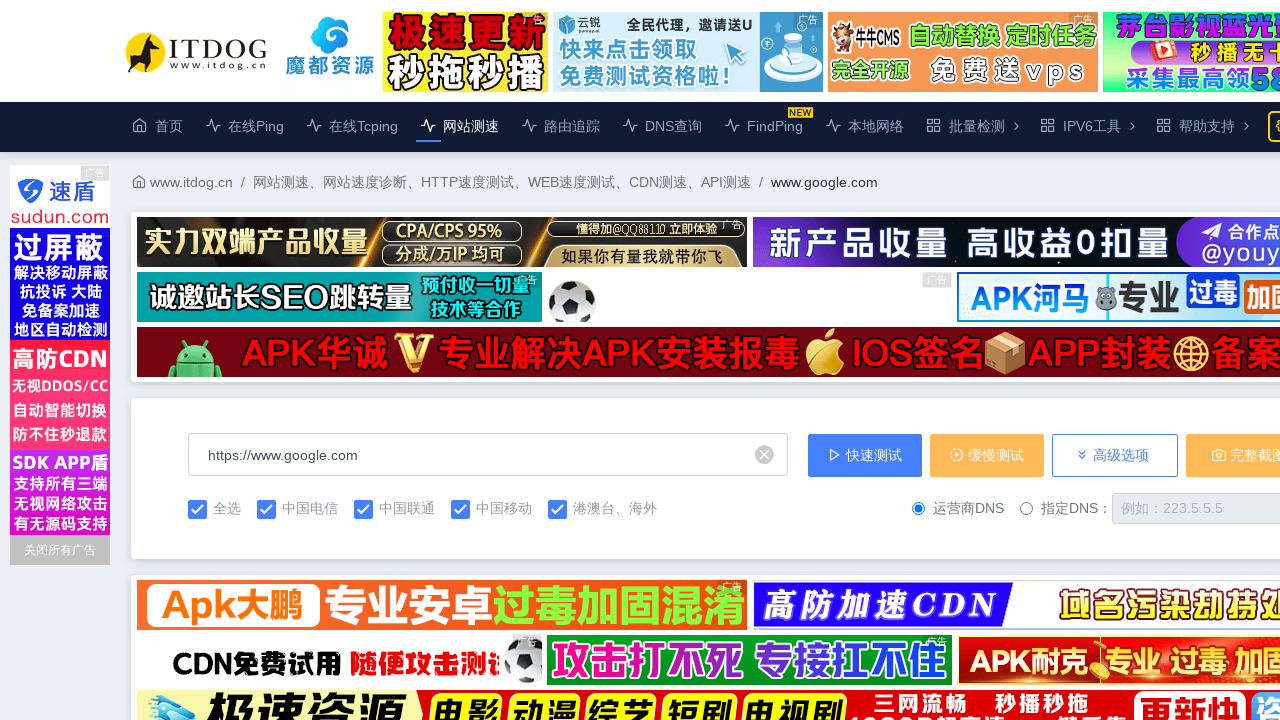